Solves a math problem, fills the answer, and selects robot checkboxes before submitting

Starting URL: https://suninjuly.github.io/math.html

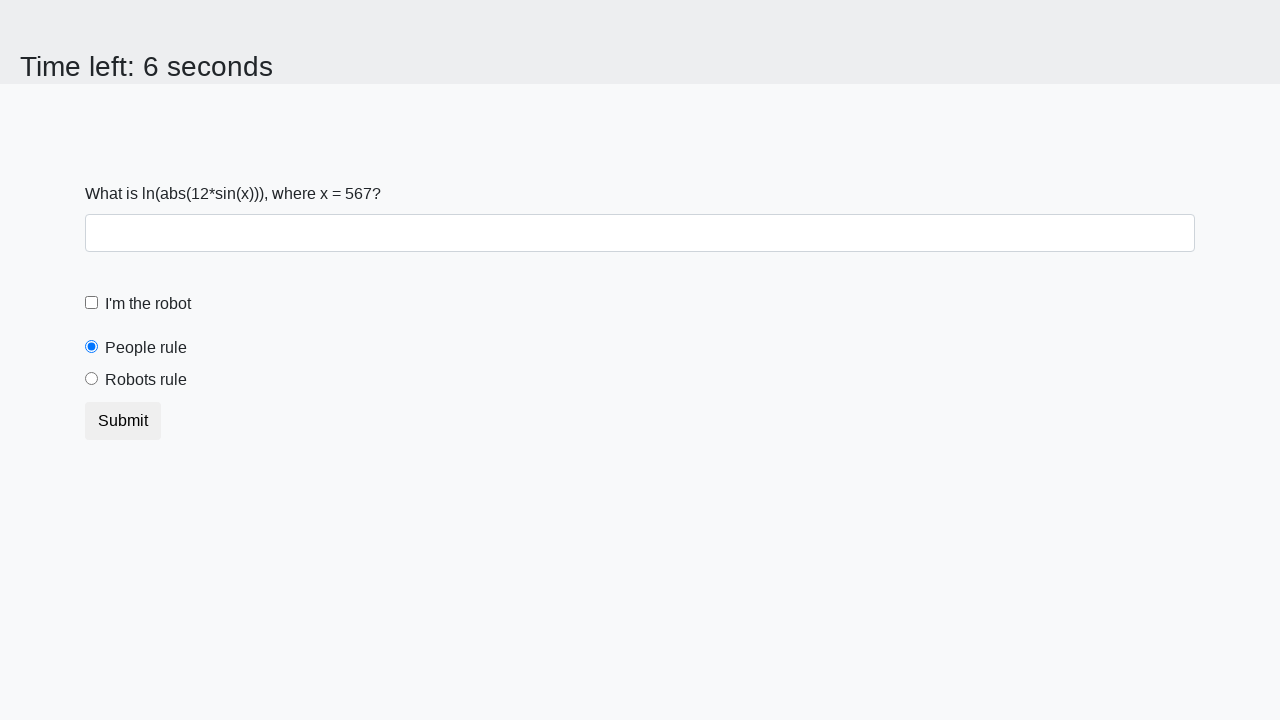

Retrieved the value to calculate from #input_value
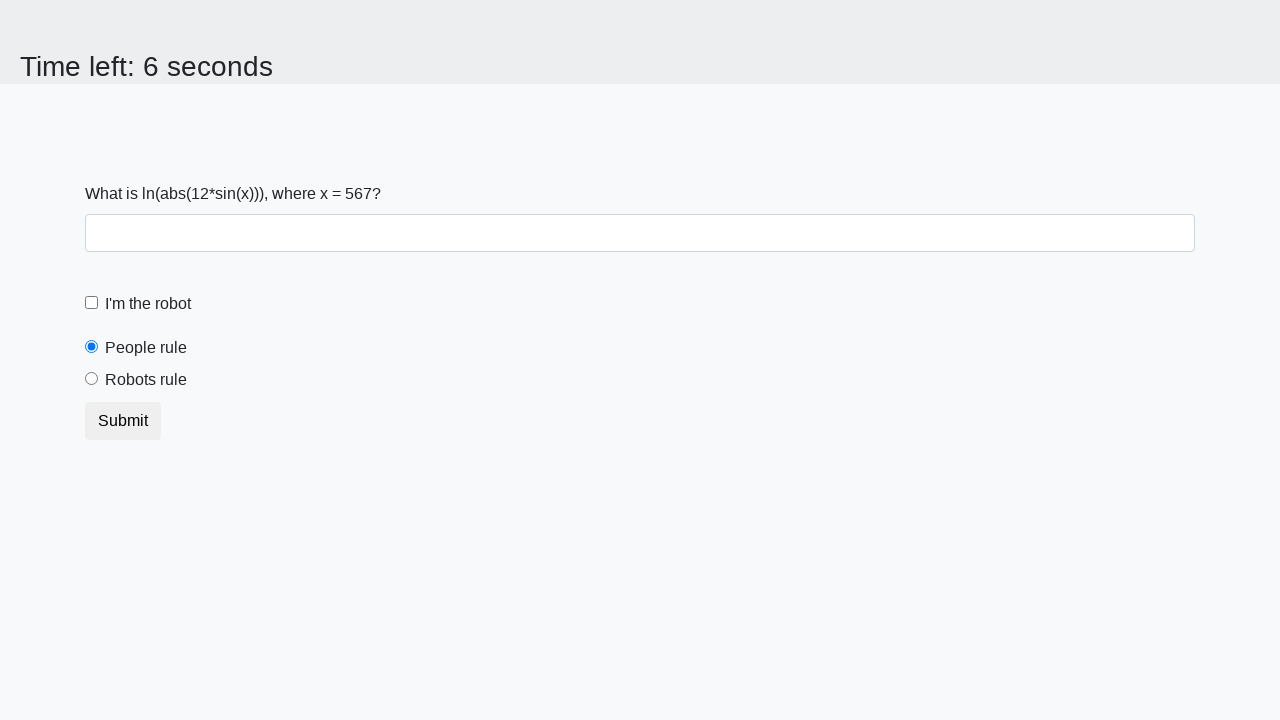

Filled the answer field with calculated math result on #answer
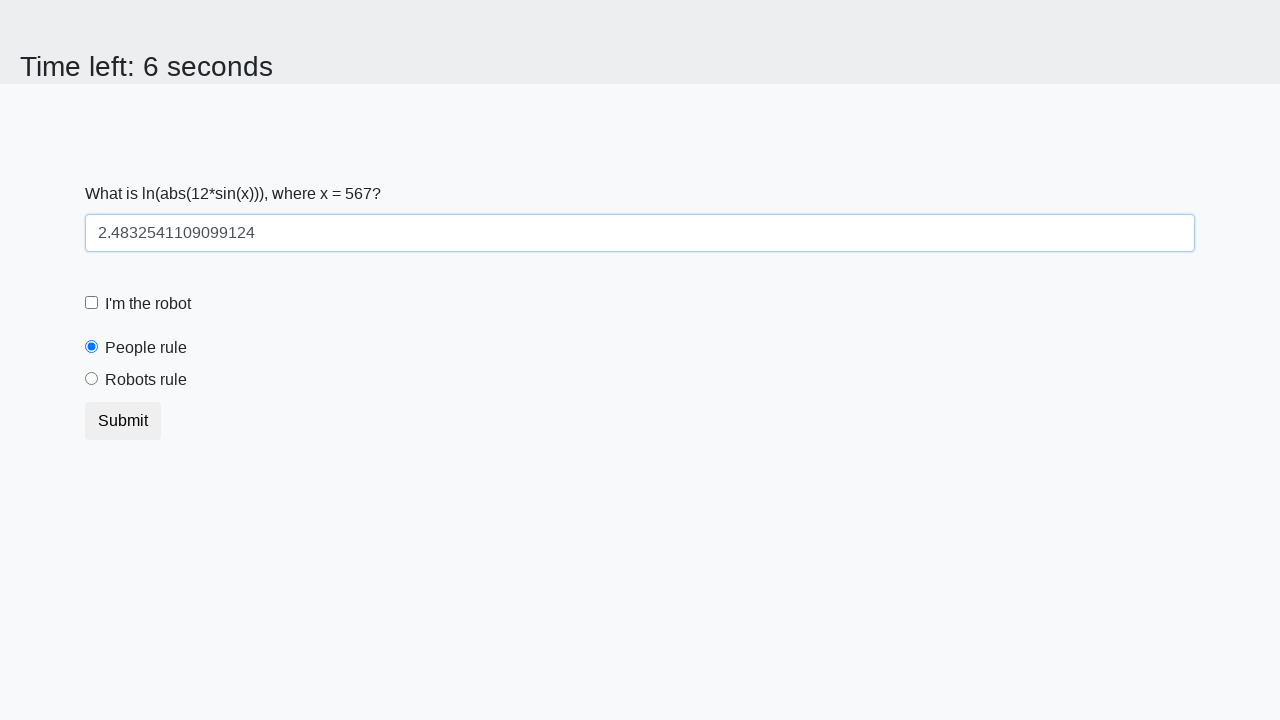

Clicked the robot checkbox at (92, 303) on #robotCheckbox
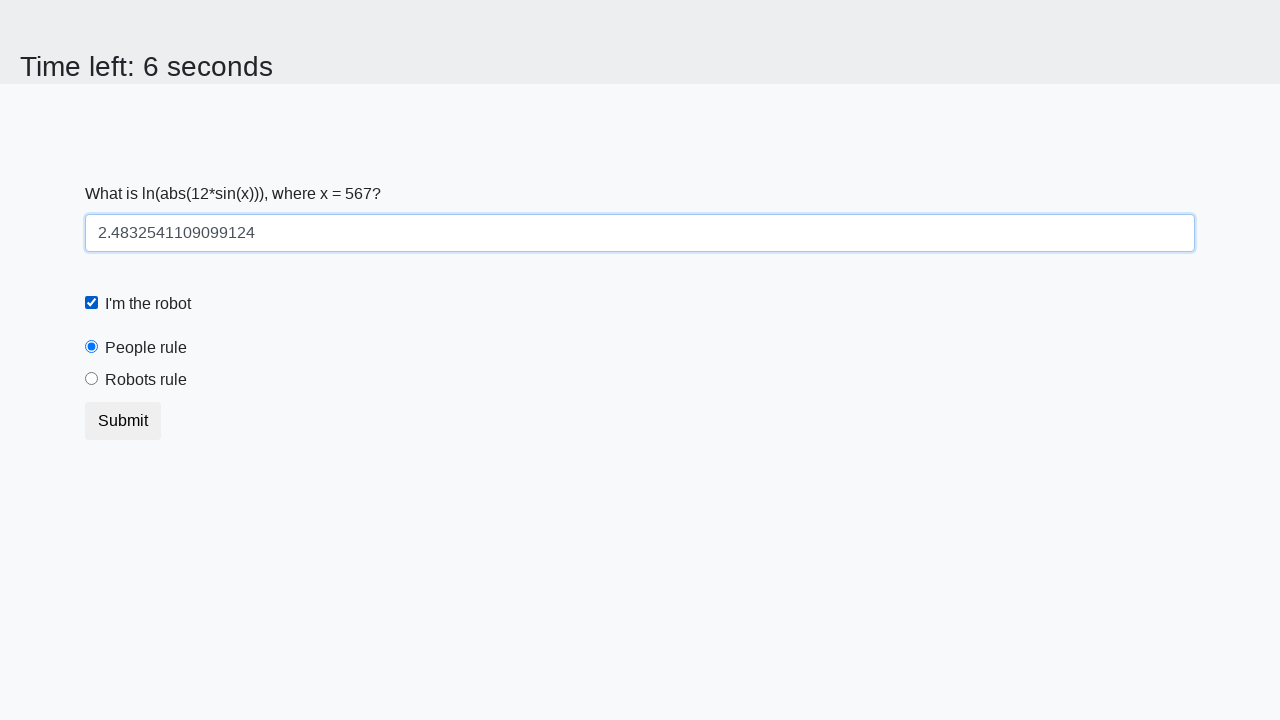

Clicked the robots rule radio button at (92, 379) on #robotsRule
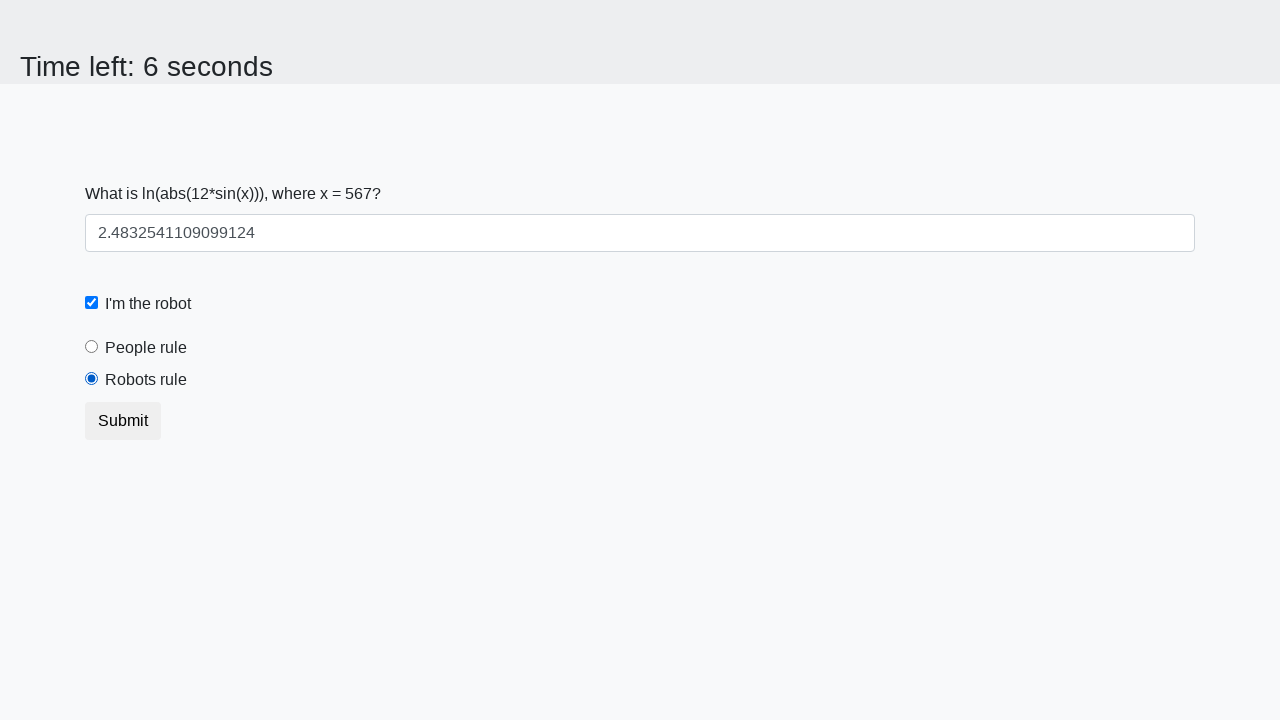

Clicked the submit button at (123, 421) on button
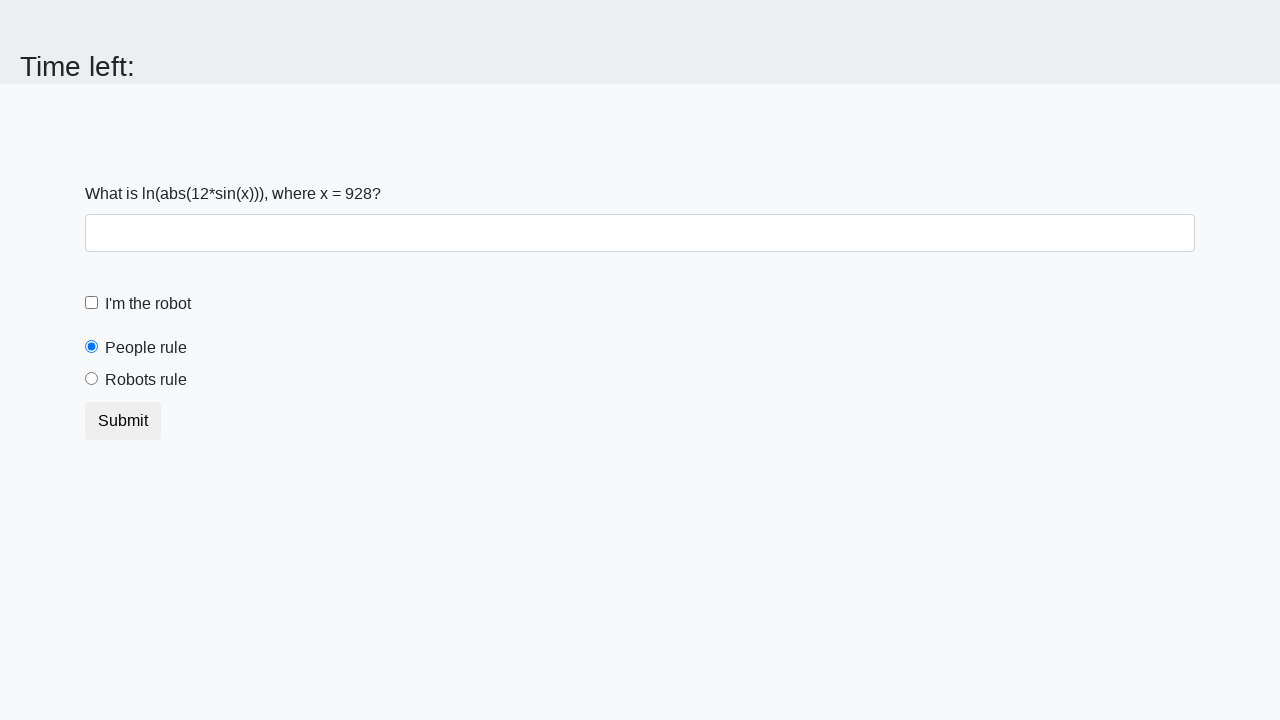

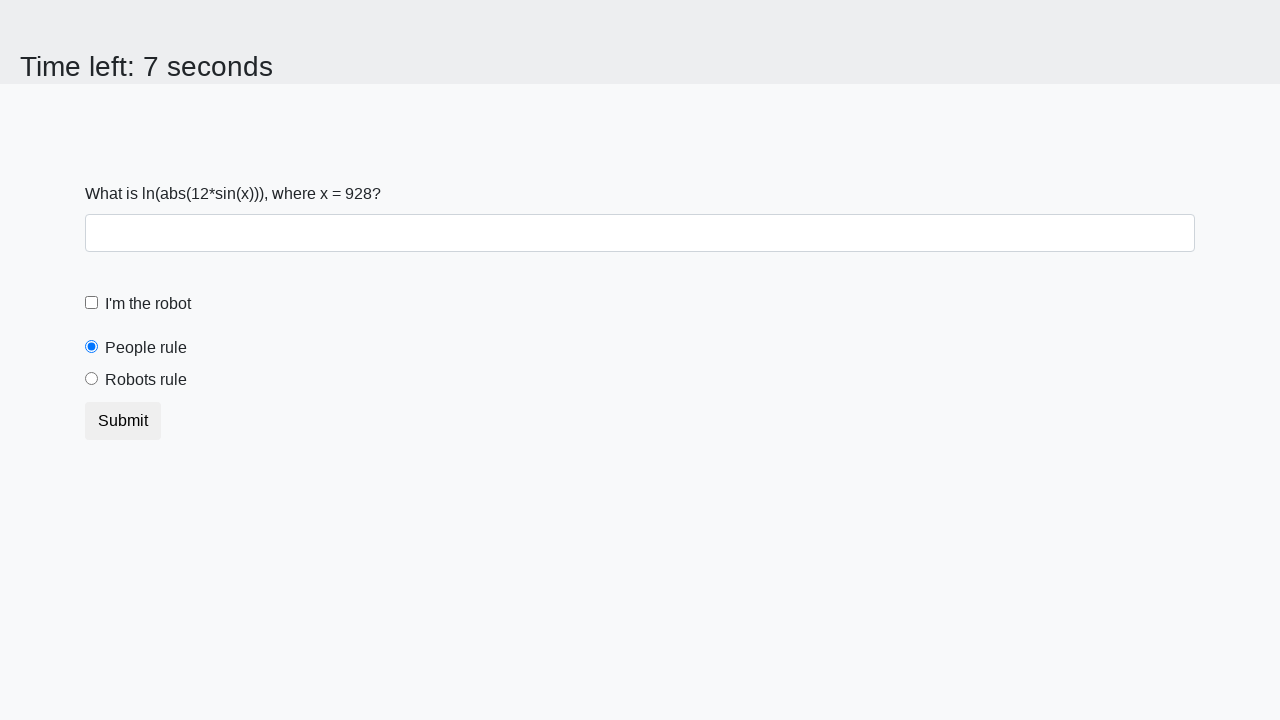